Navigates to the Demoblaze demo store website and verifies that the page title matches the expected value "STORE"

Starting URL: https://www.demoblaze.com/

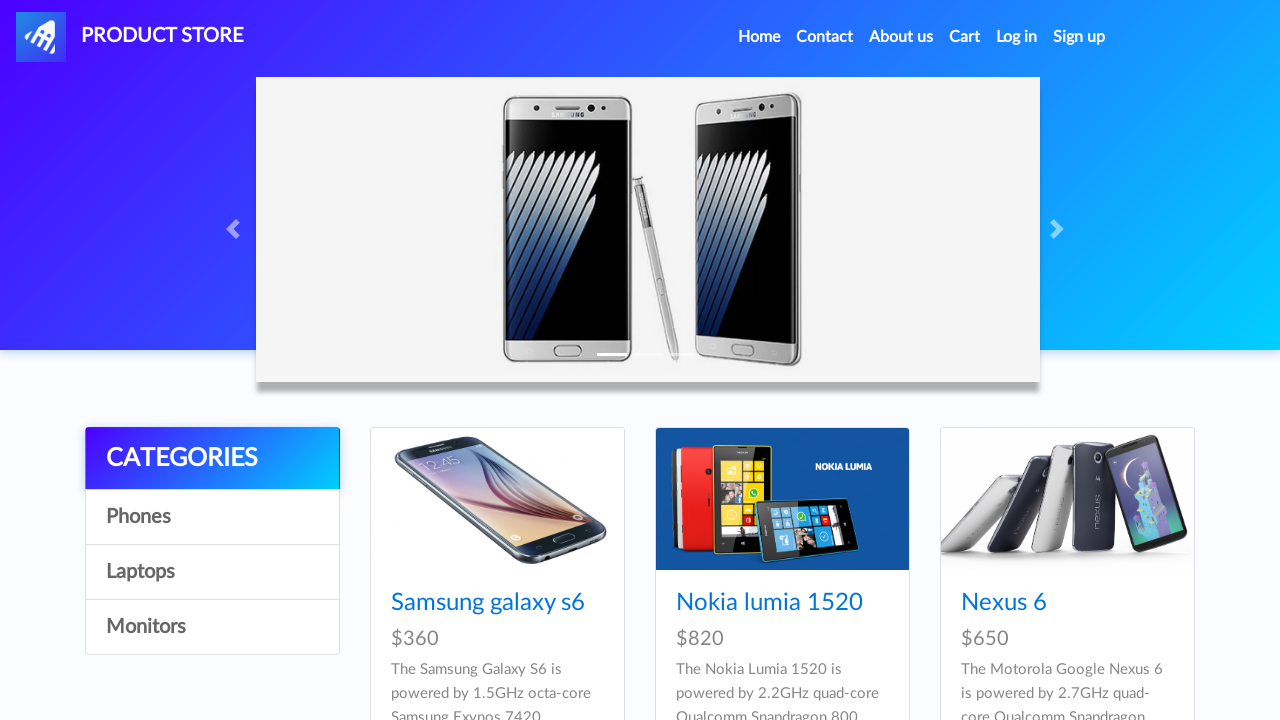

Navigated to Demoblaze demo store website
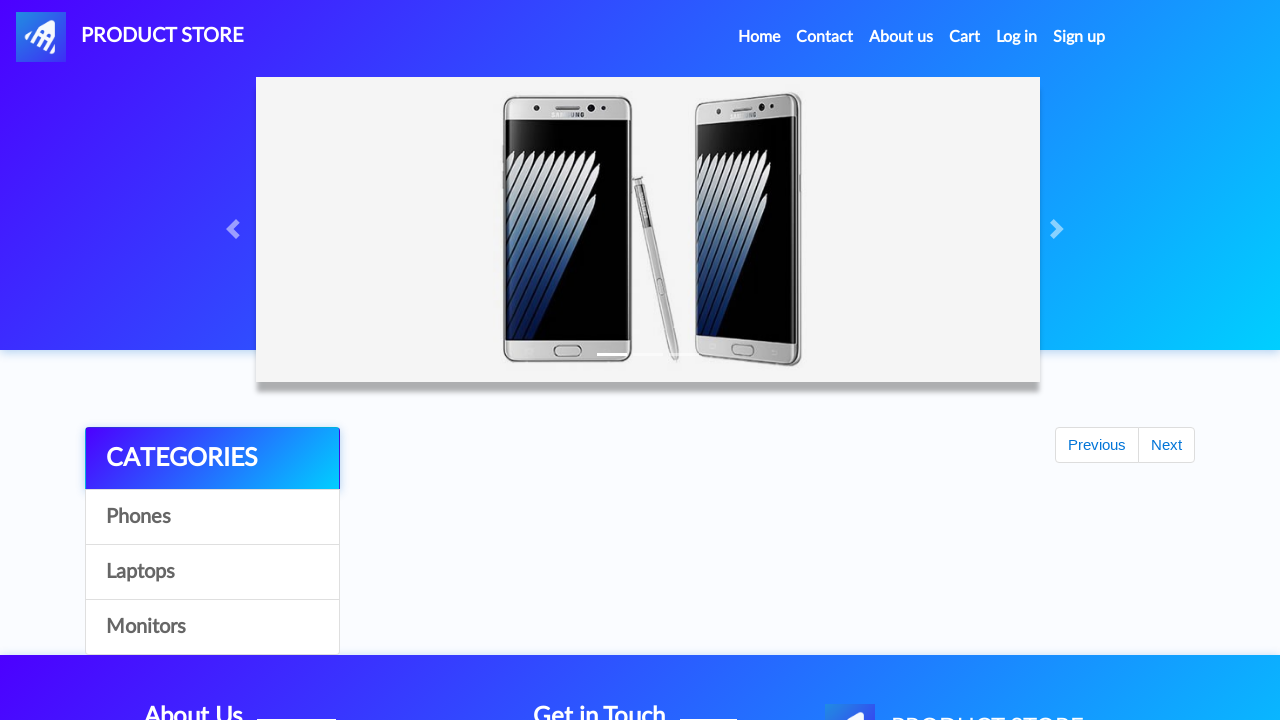

Retrieved page title
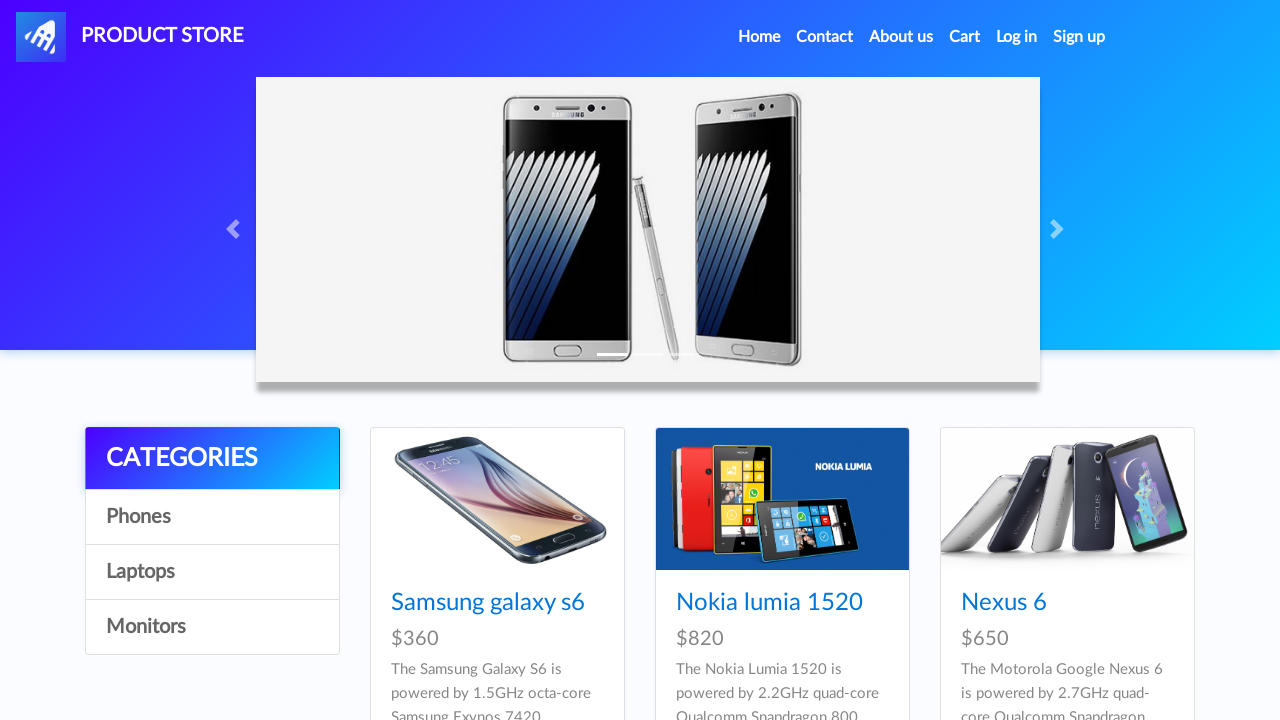

Verified page title matches expected value 'STORE'
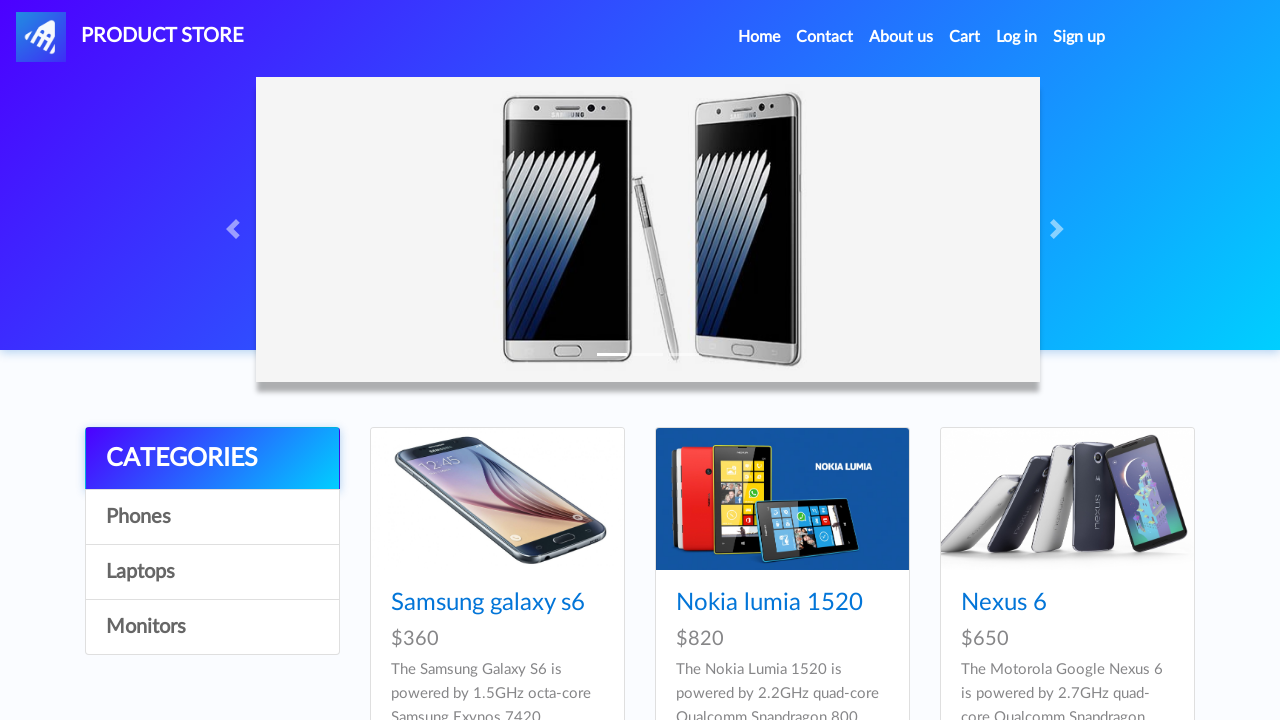

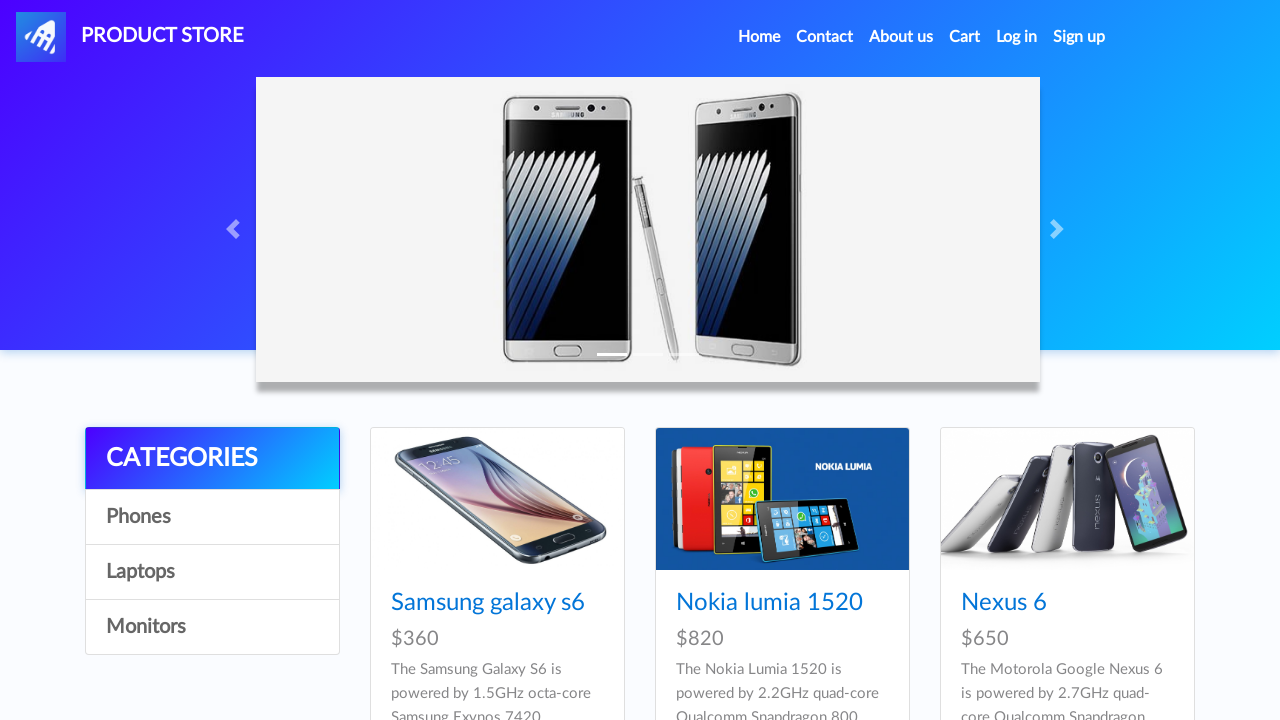